Tests that the todo counter displays the correct number of items as todos are added.

Starting URL: https://demo.playwright.dev/todomvc

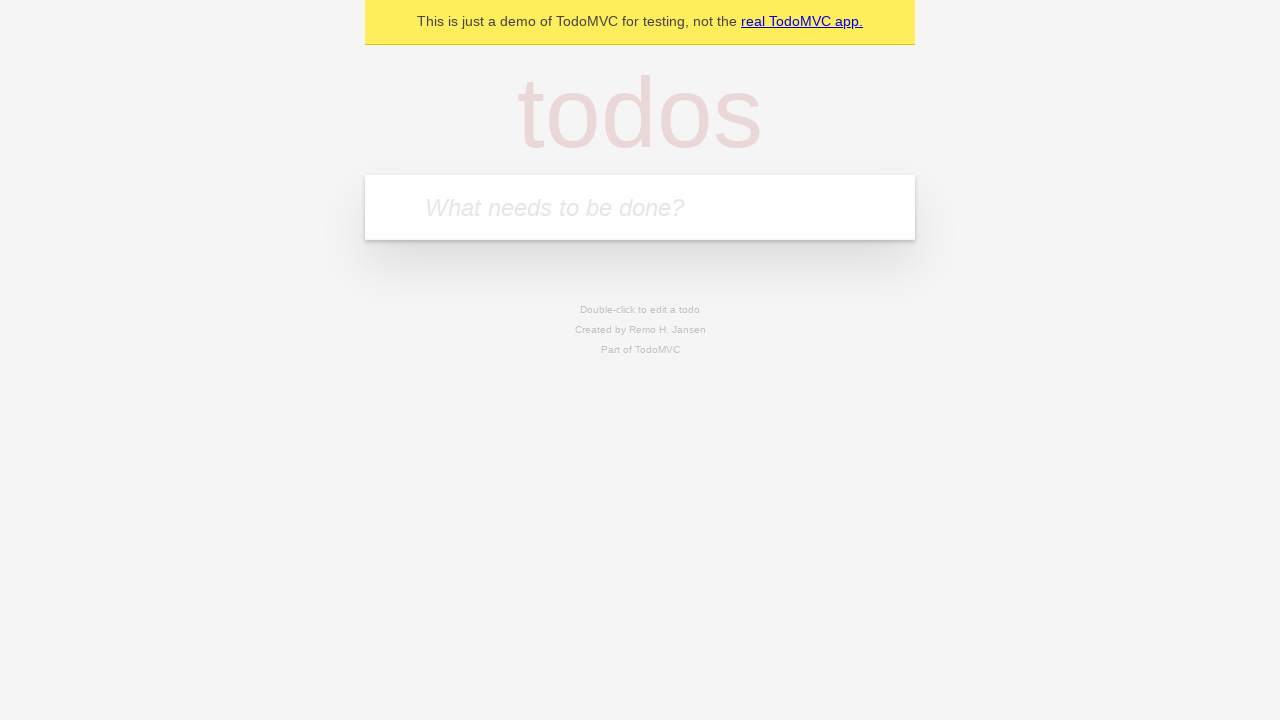

Filled new todo input with 'buy some cheese' on .new-todo
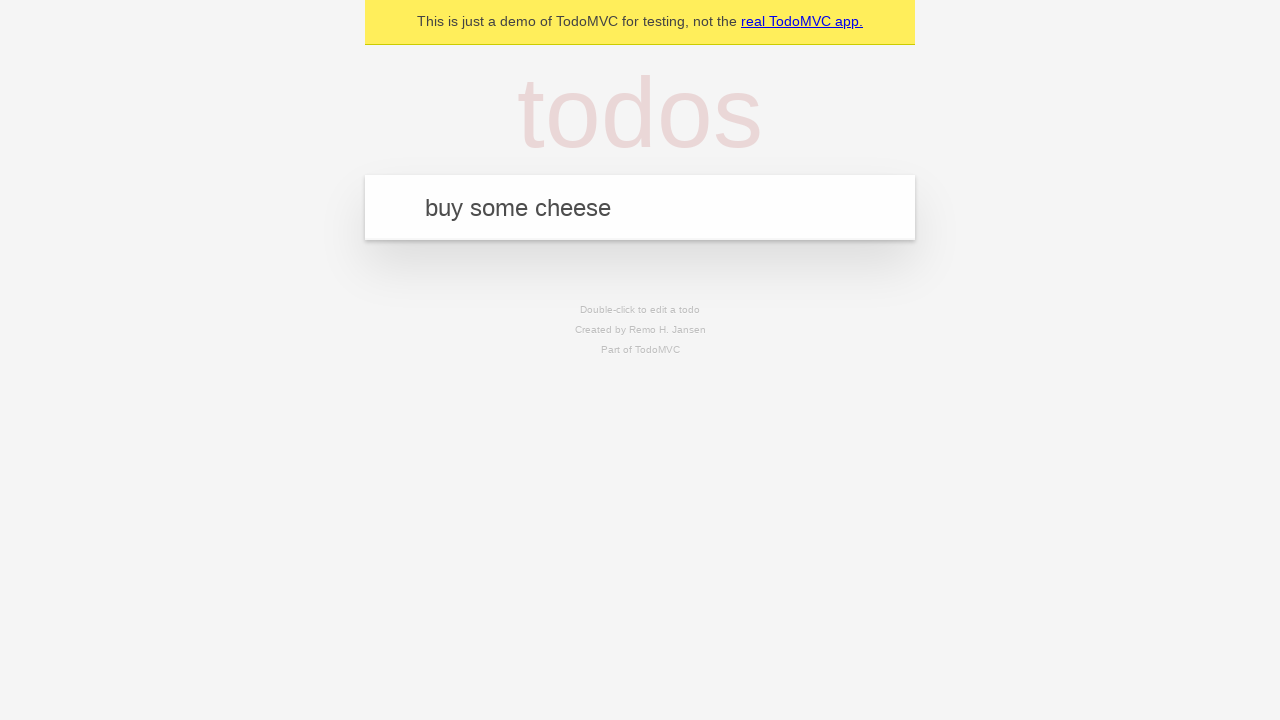

Pressed Enter to add first todo item on .new-todo
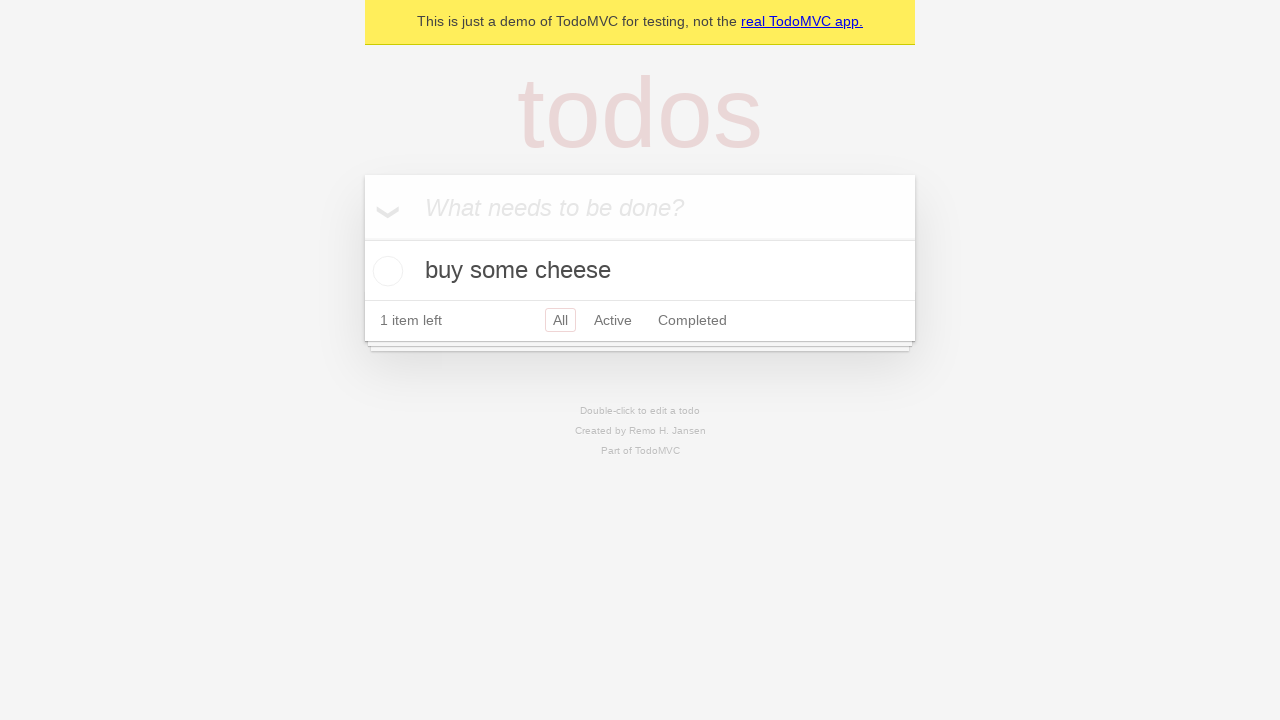

Todo counter element loaded after adding first item
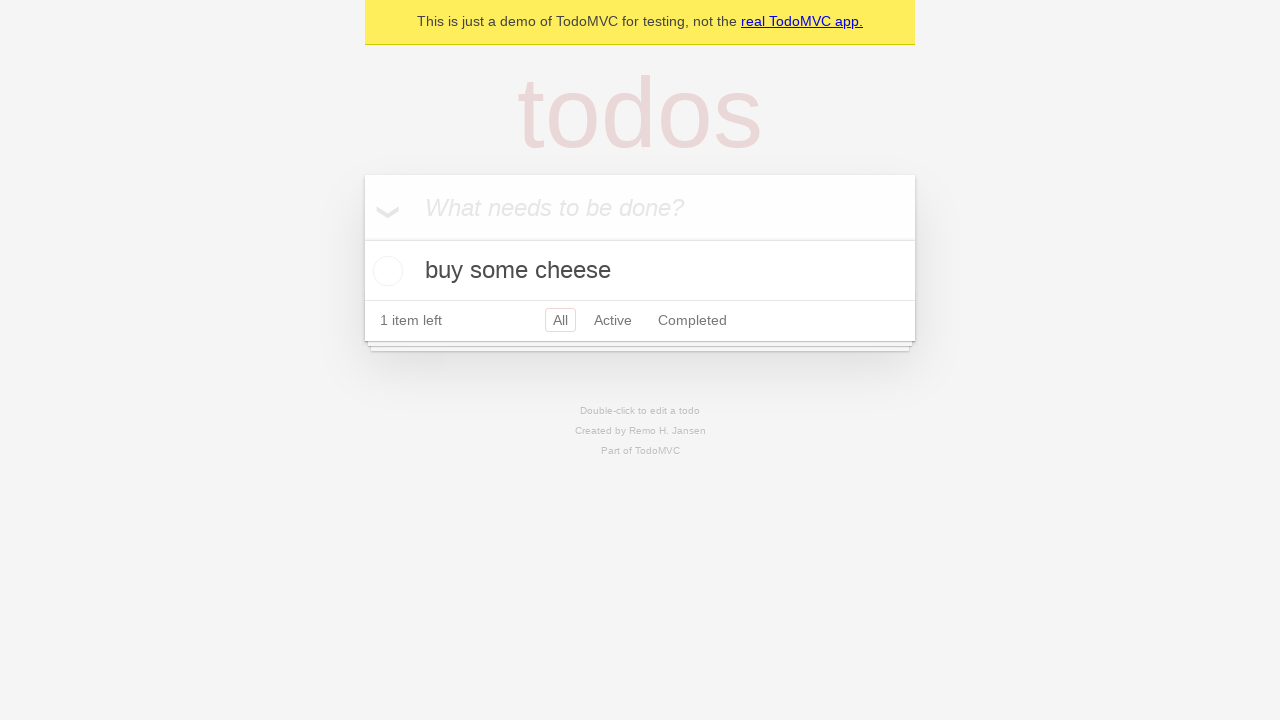

Filled new todo input with 'feed the cat' on .new-todo
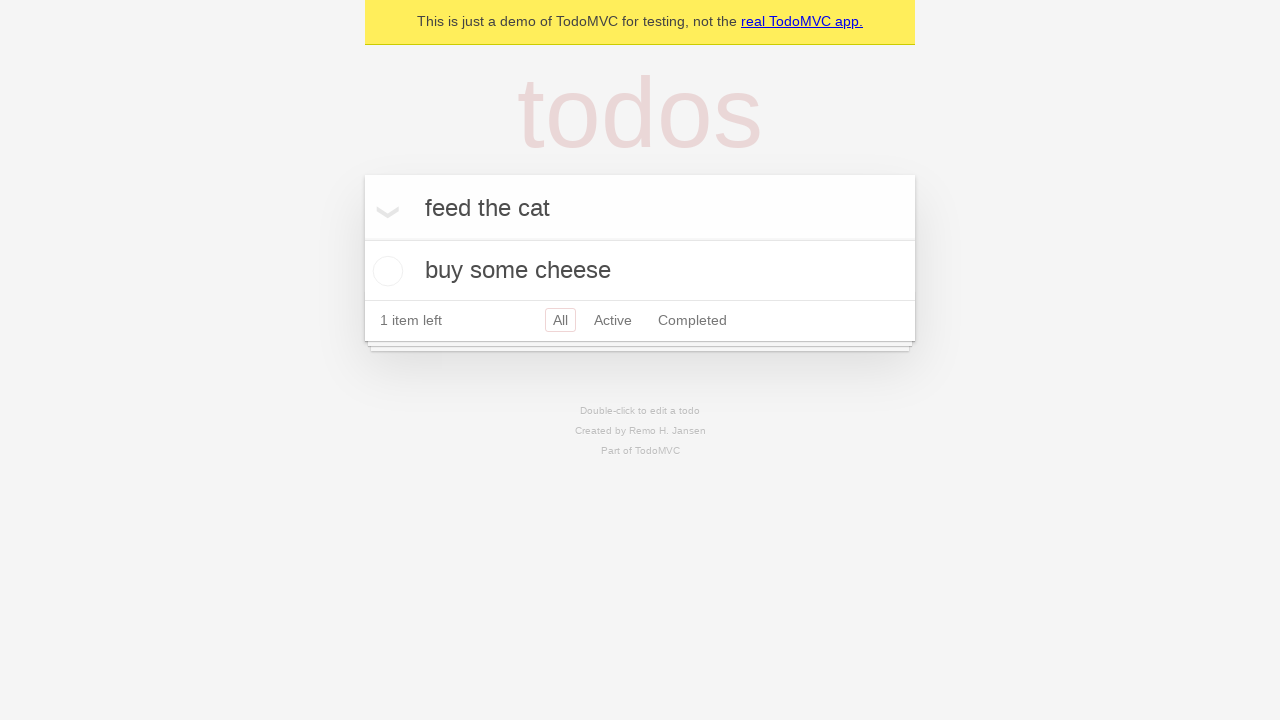

Pressed Enter to add second todo item on .new-todo
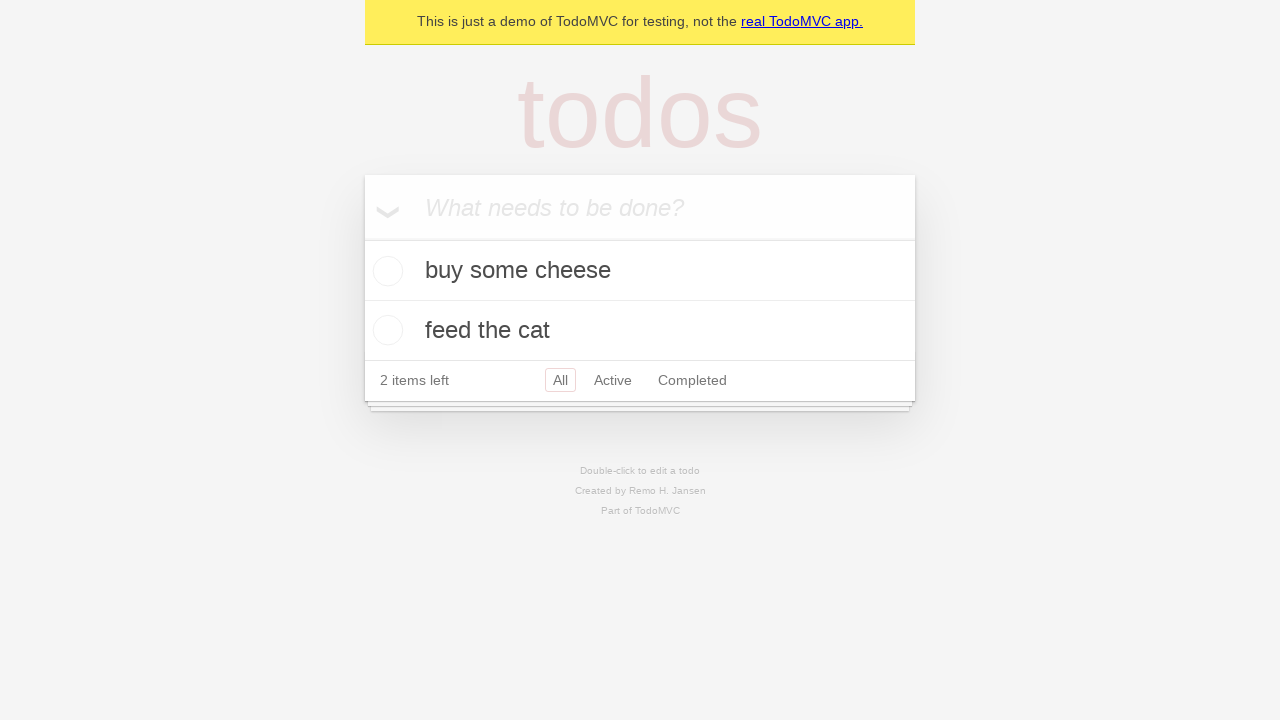

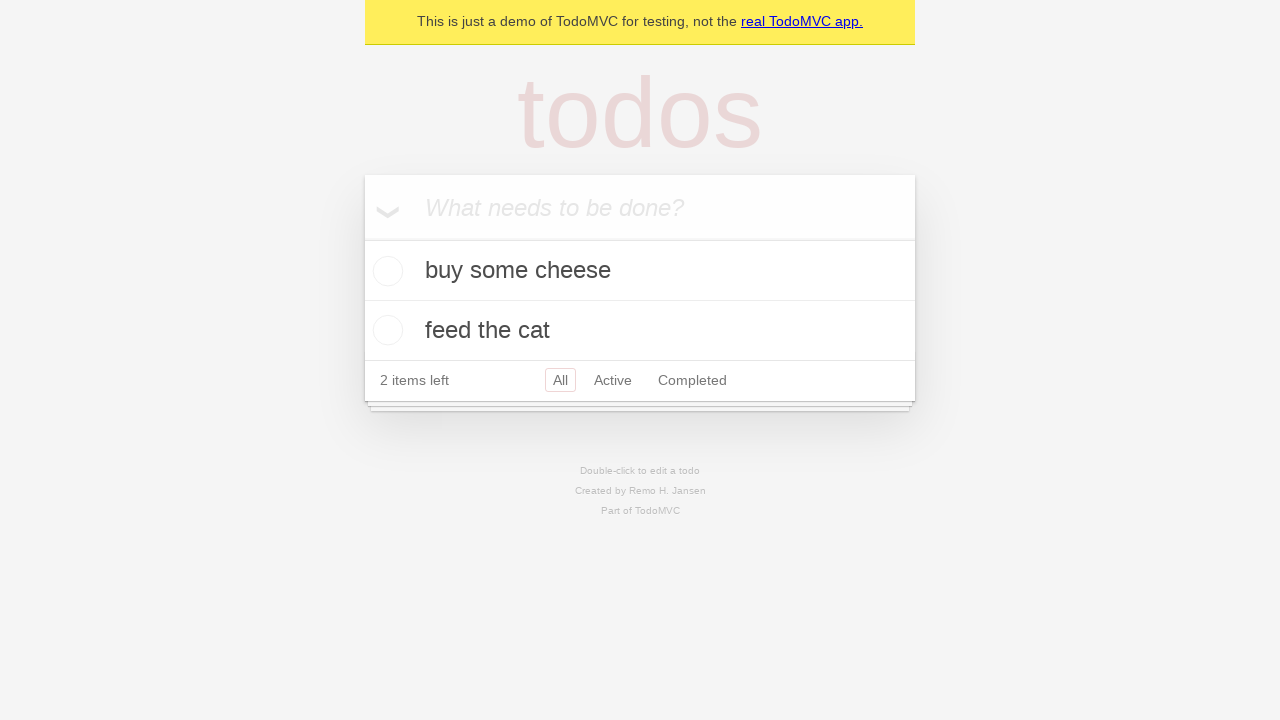